Tests a sign-up form with dynamic attributes by filling username, password, confirm password, and email fields, then clicking the Sign Up button and verifying the confirmation message appears.

Starting URL: https://v1.training-support.net/selenium/dynamic-attributes

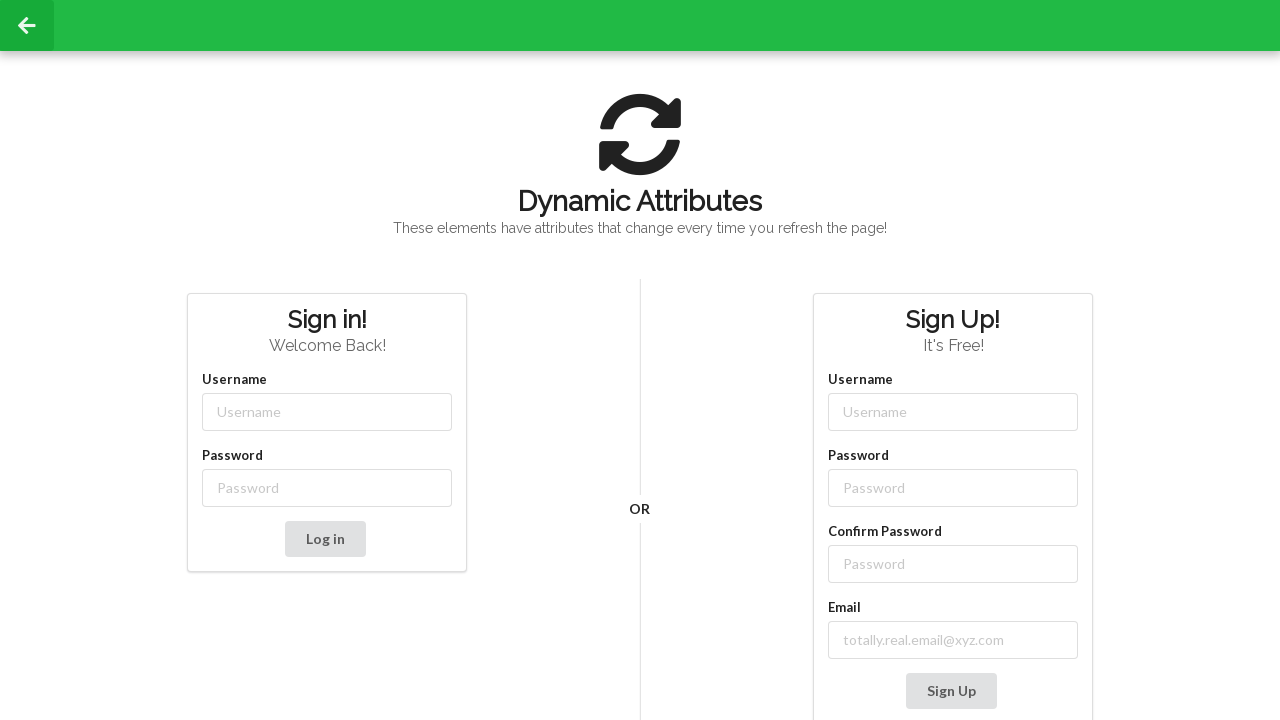

Filled username field with 'NewUser' on input[class*='-username']
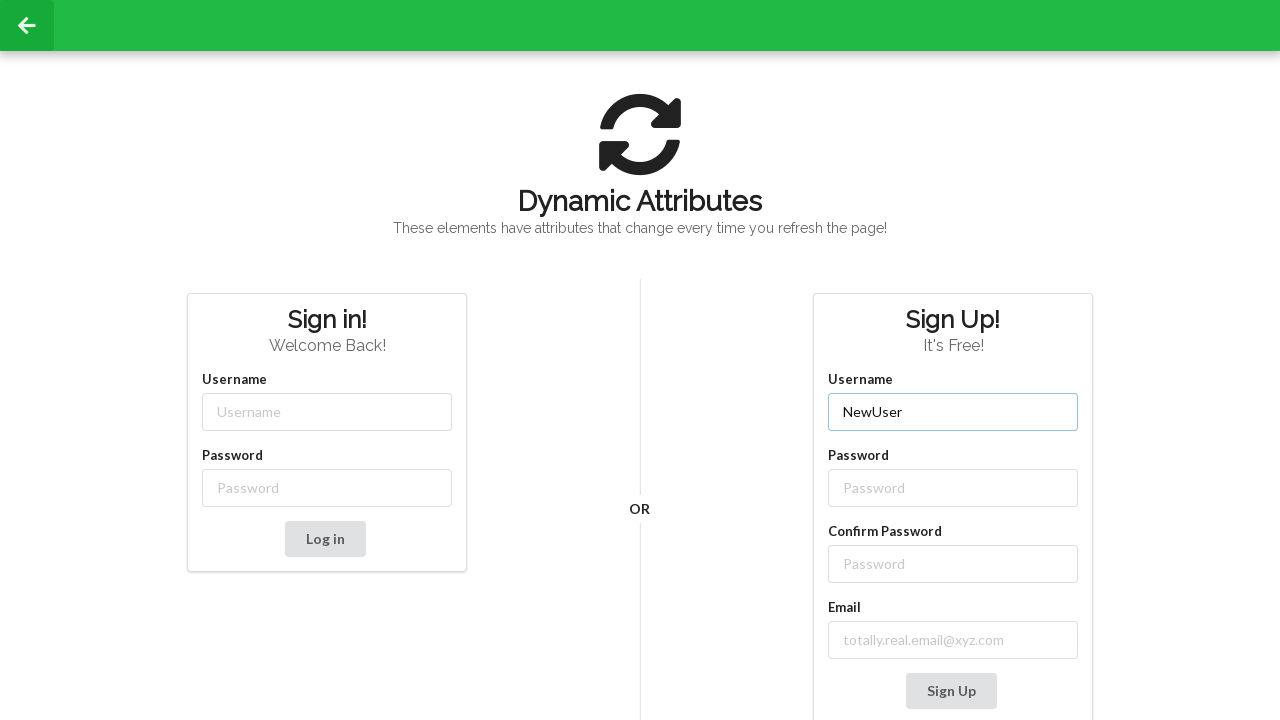

Filled password field with 'SecurePass123' on input[class*='-password']
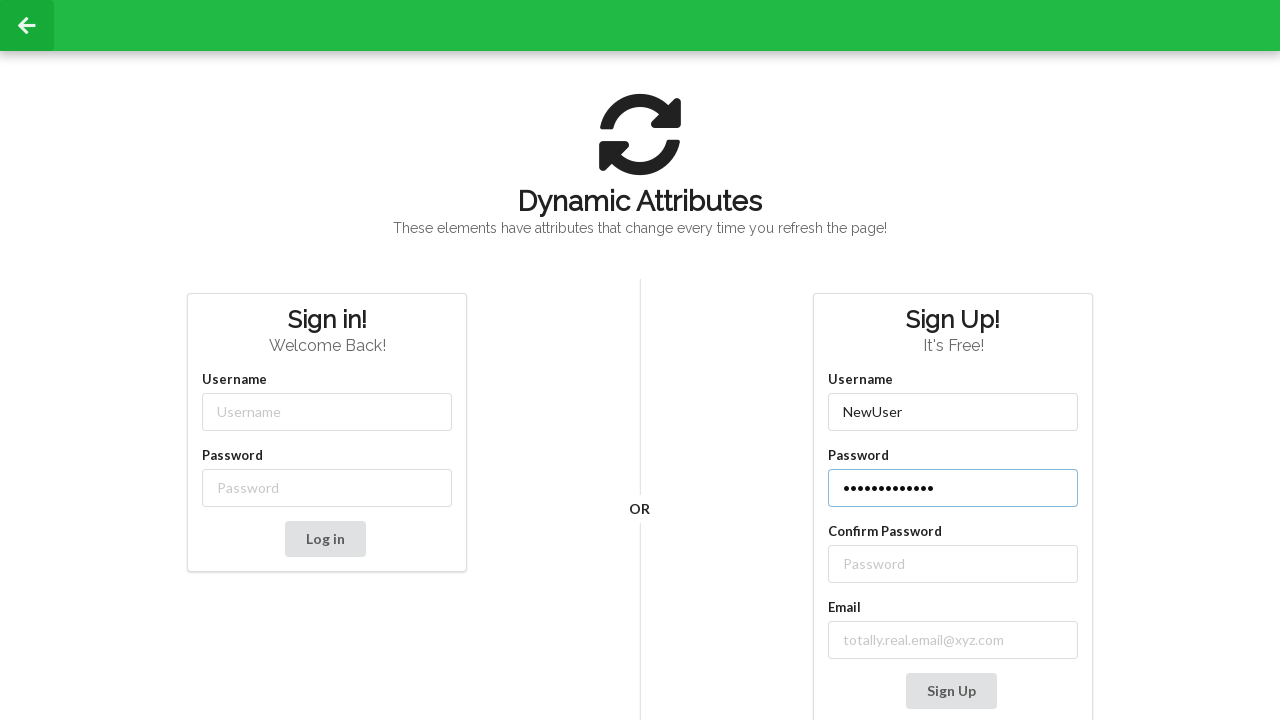

Filled confirm password field with 'SecurePass123' on //label[text()='Confirm Password']/following-sibling::input
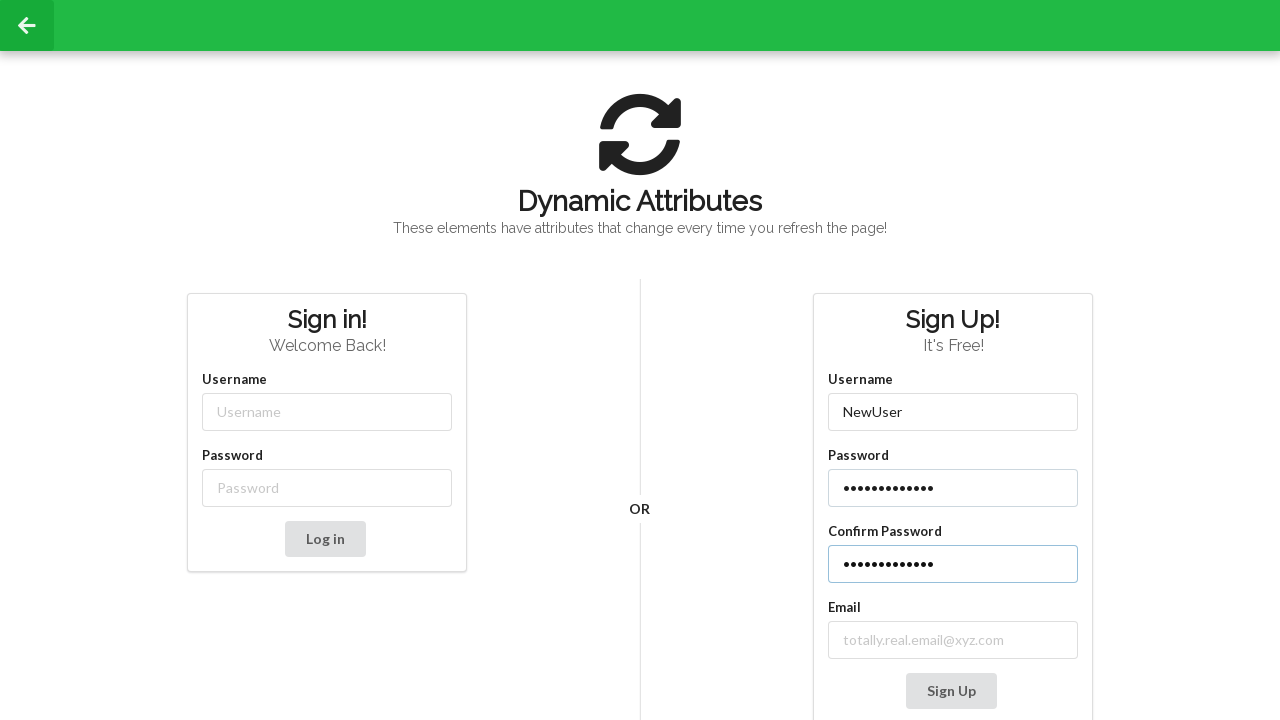

Filled email field with 'testuser@example.com' on //label[contains(text(), 'mail')]/following-sibling::input
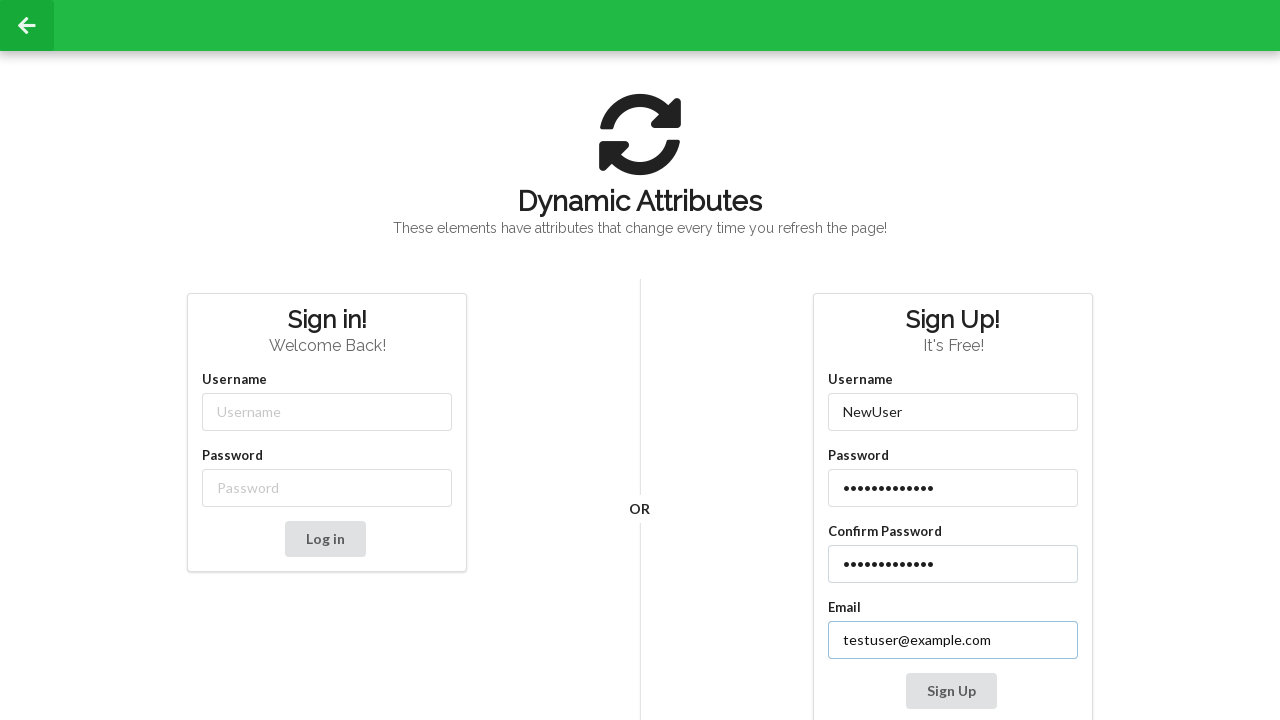

Clicked Sign Up button at (951, 691) on xpath=//button[contains(text(), 'Sign Up')]
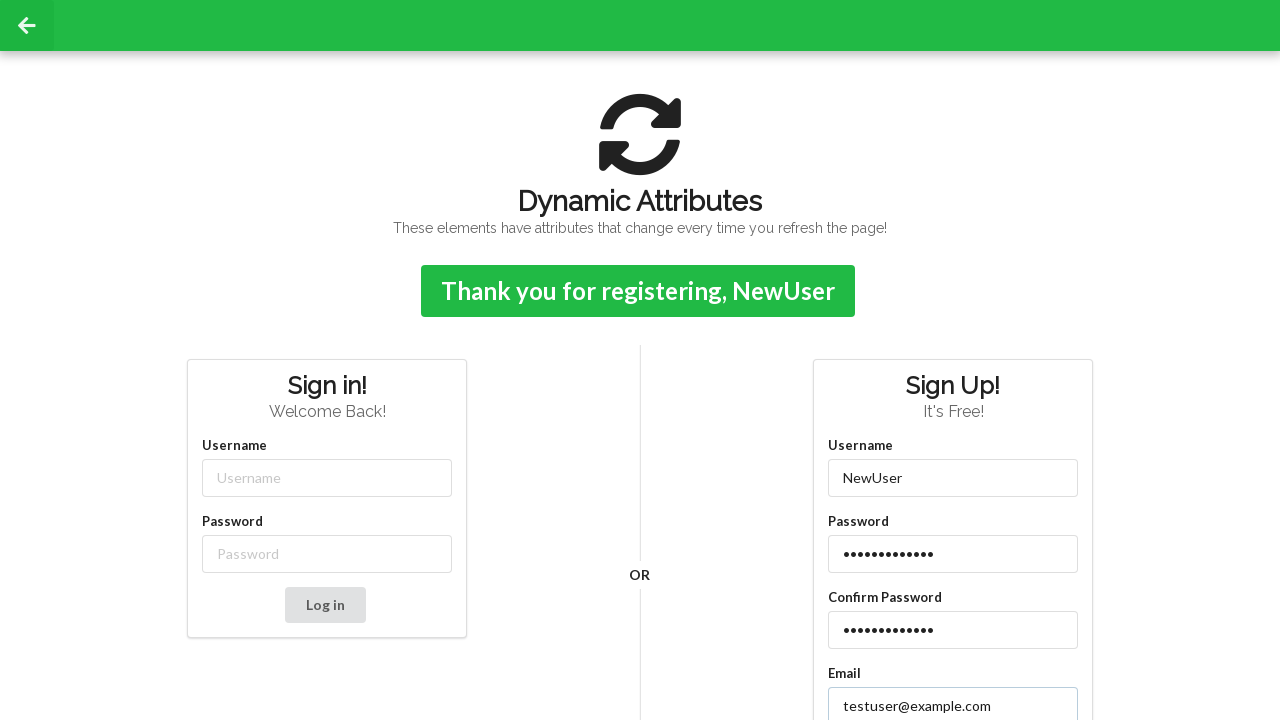

Confirmation message appeared
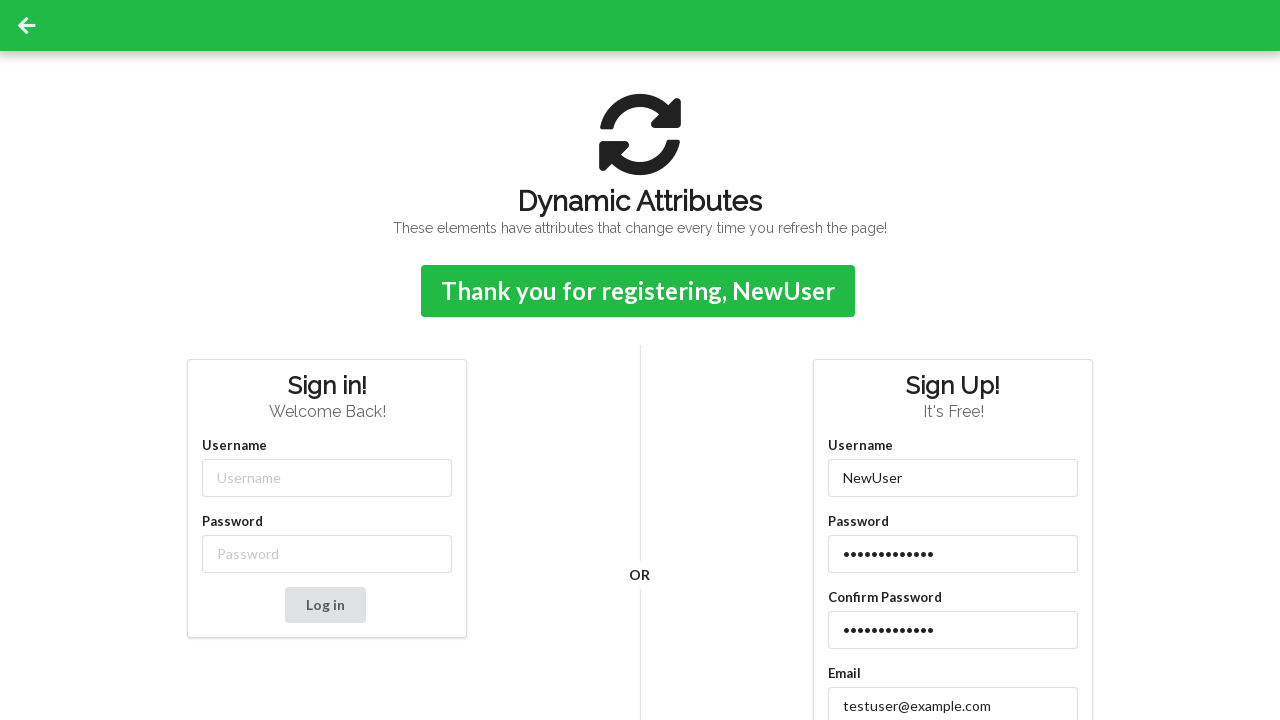

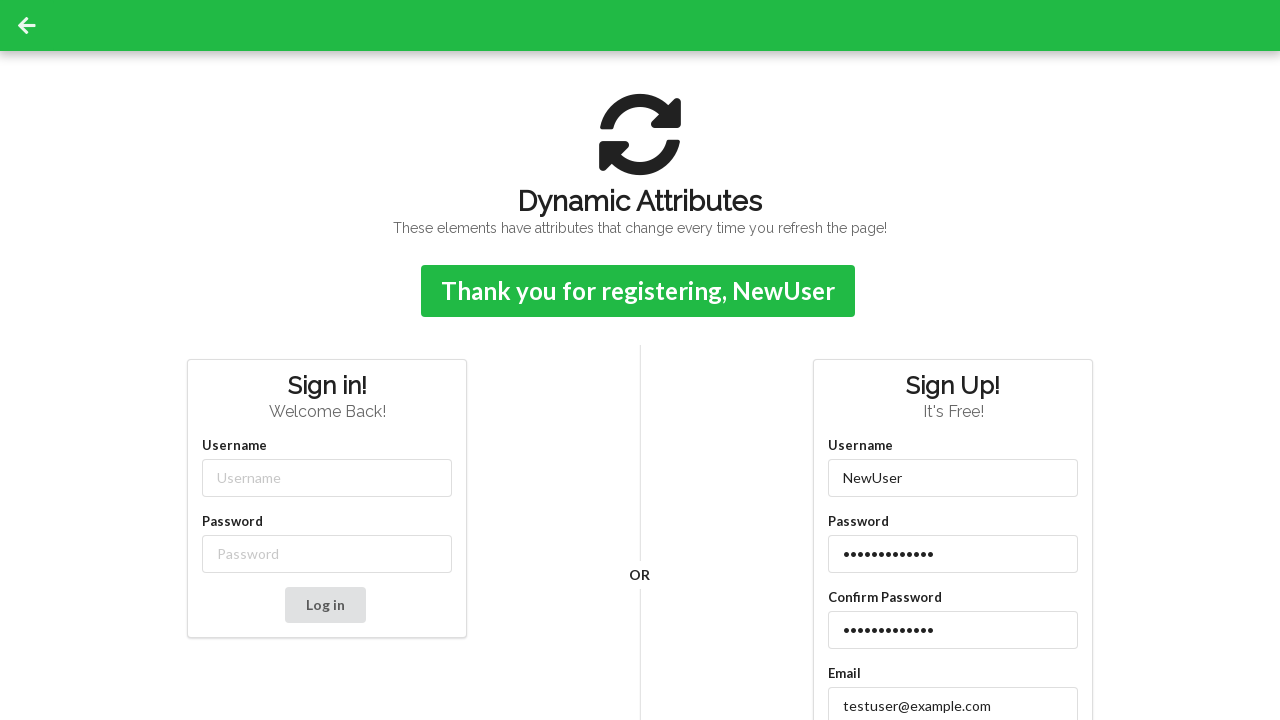